Verifies that the "Dropdown Example" text is visible on the page

Starting URL: https://rahulshettyacademy.com/AutomationPractice/

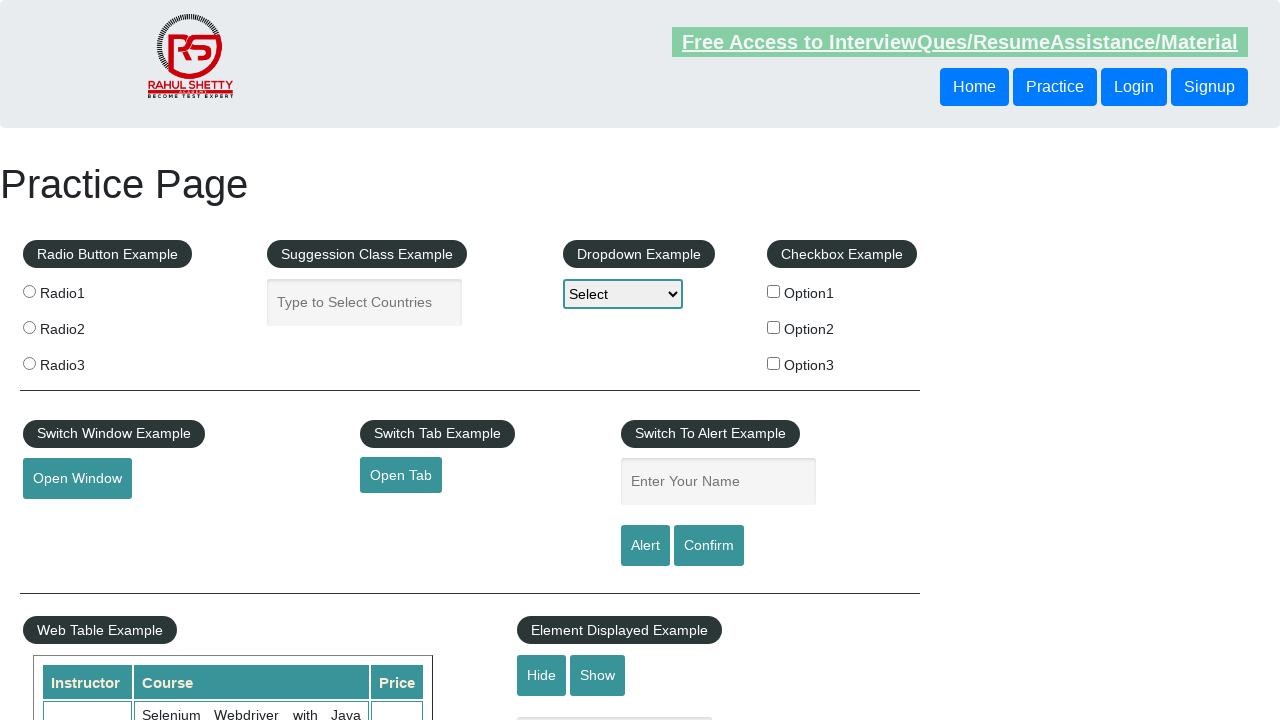

Navigated to https://rahulshettyacademy.com/AutomationPractice/
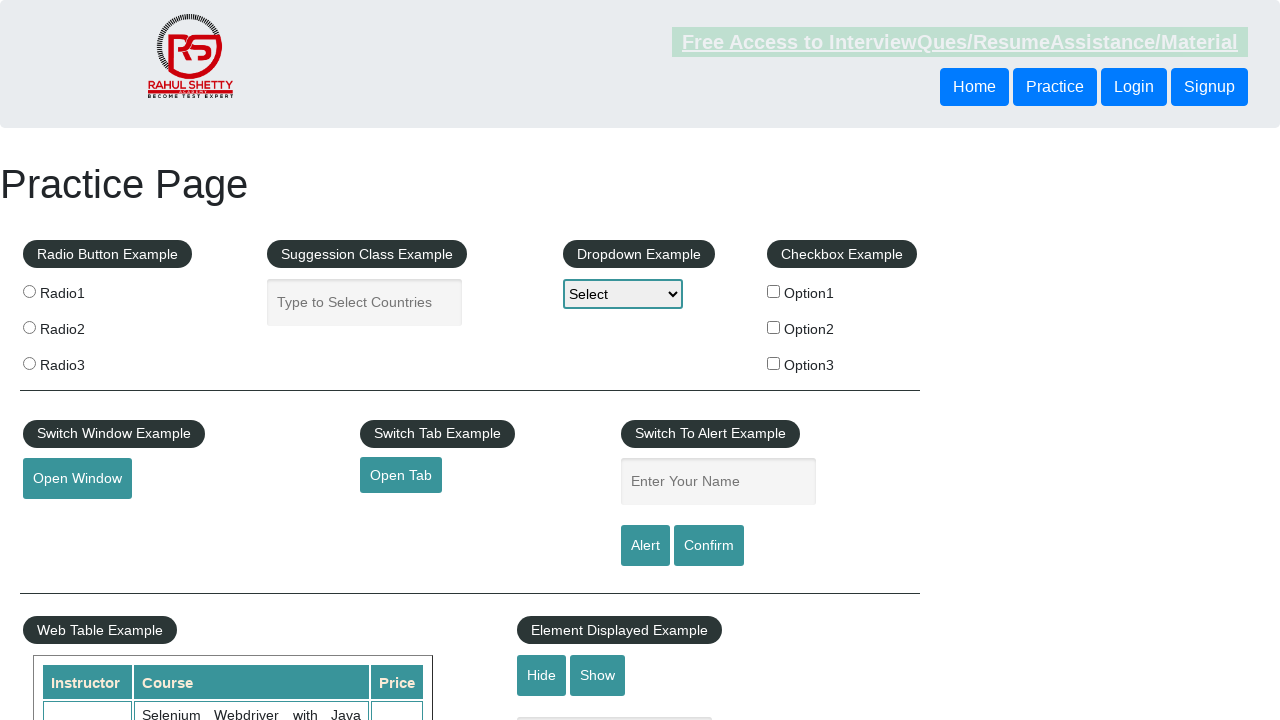

Located 'Dropdown Example' element via XPath
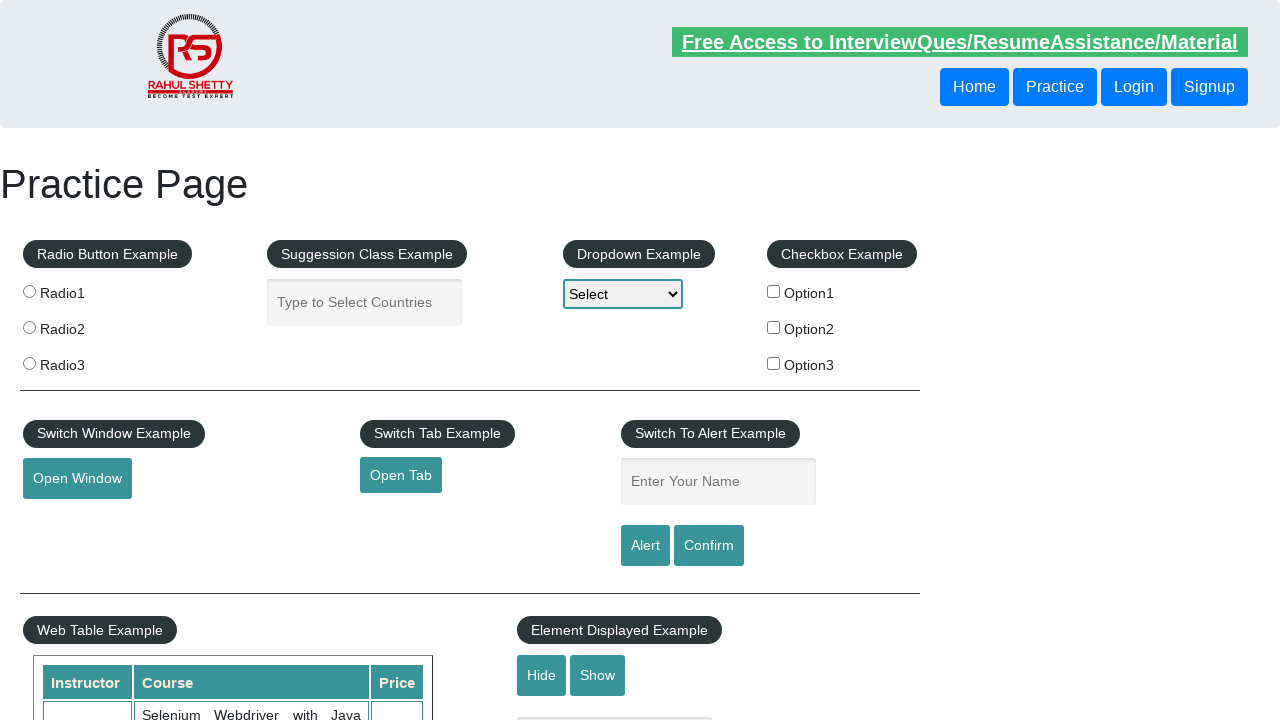

Verified that 'Dropdown Example' text is visible on the page
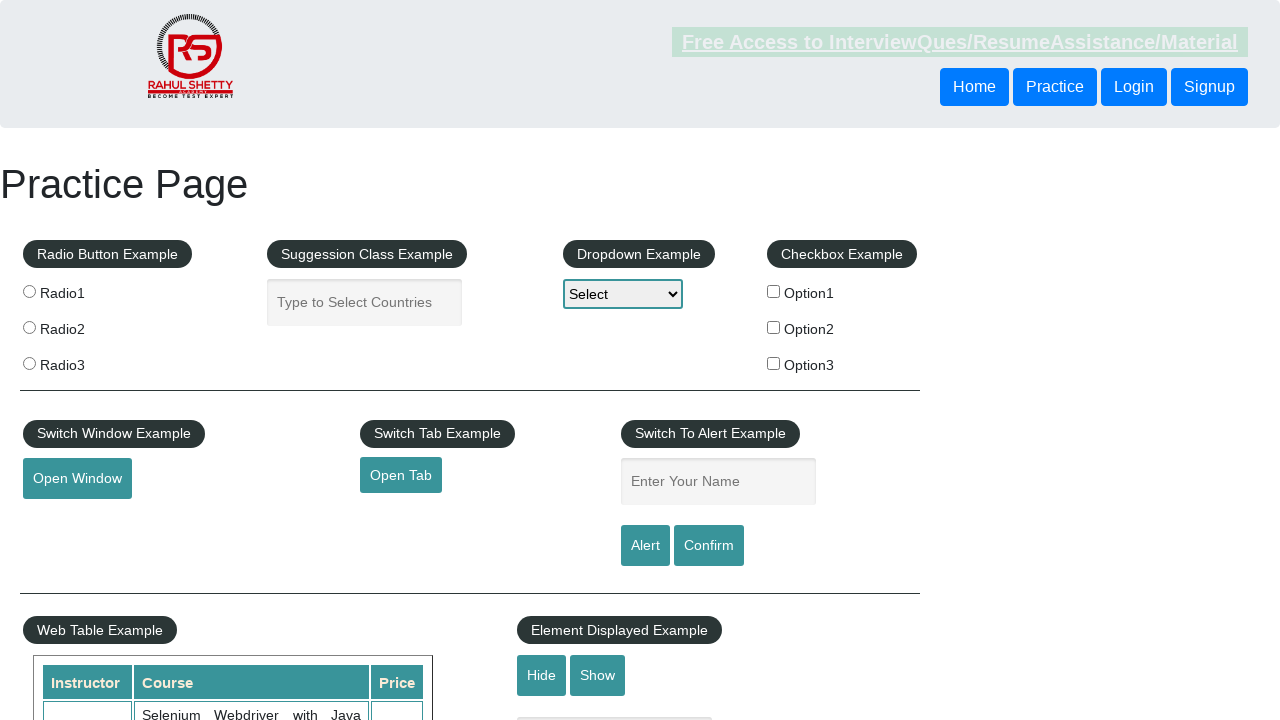

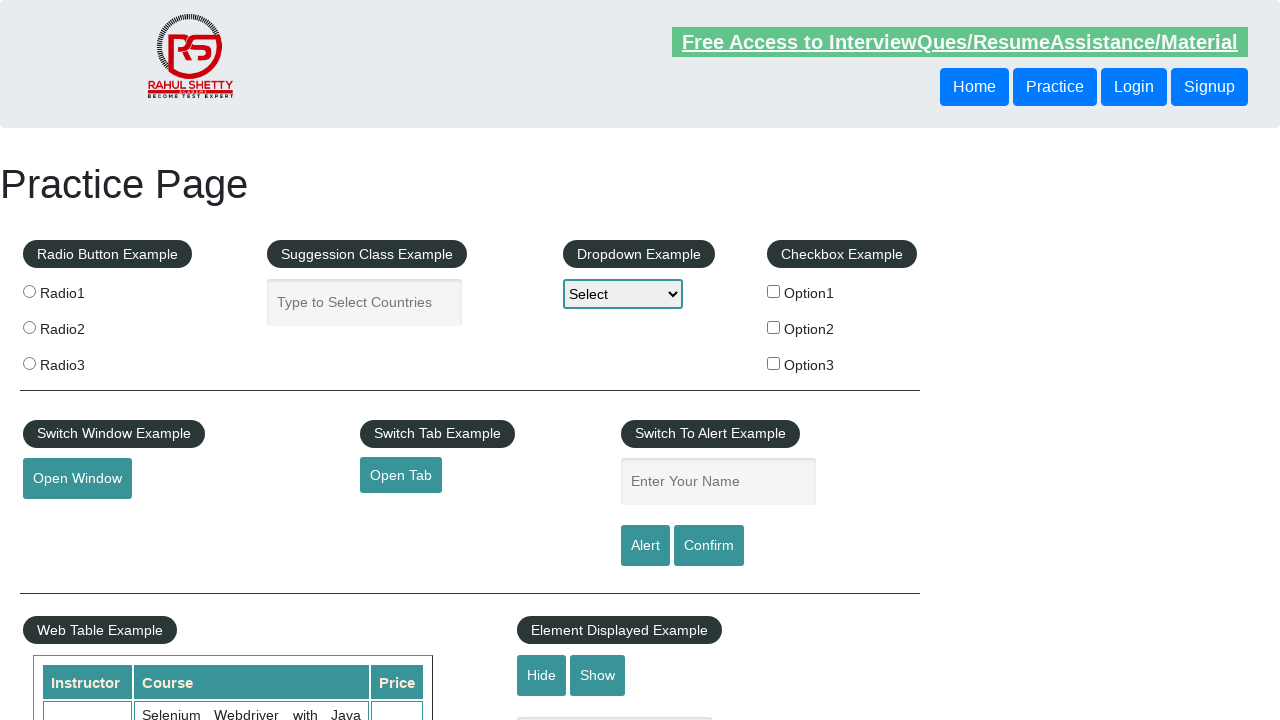